Navigates to the OrangeHRM 30-day trial signup page and verifies it loads successfully

Starting URL: https://www.orangehrm.com/orangehrm-30-day-trial/

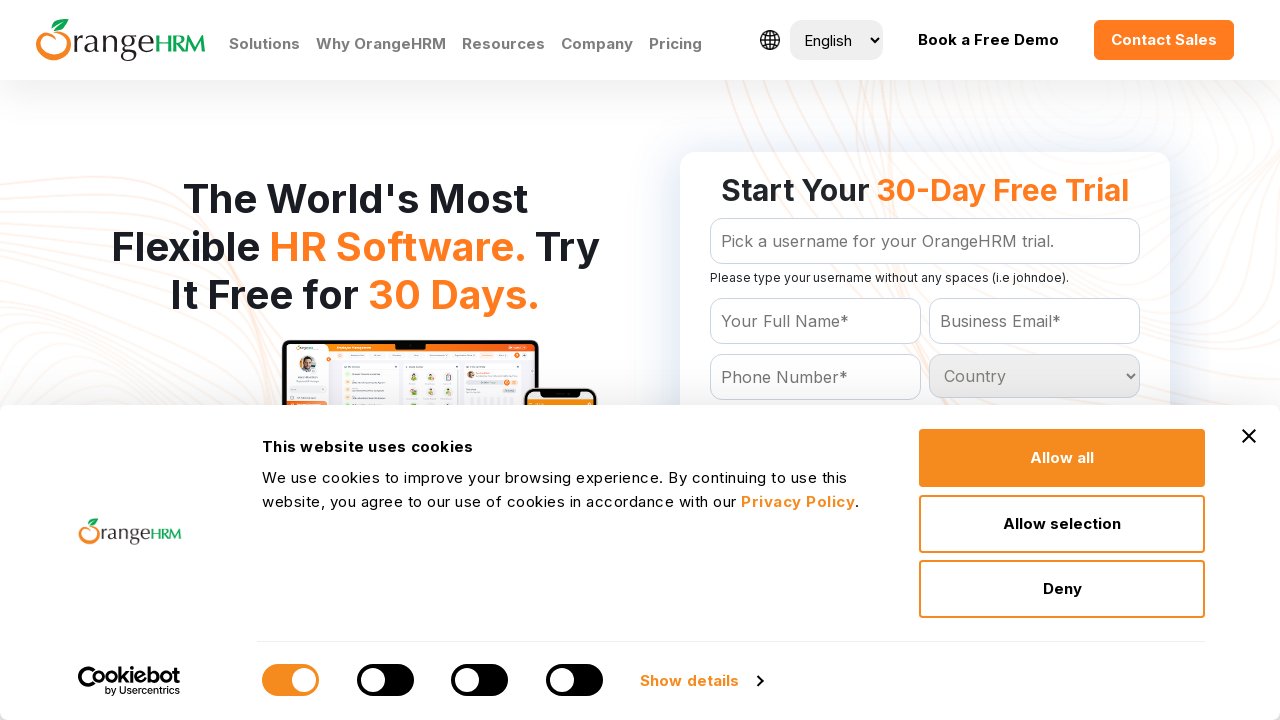

Waited for OrangeHRM 30-day trial signup page to load (DOM content interactive)
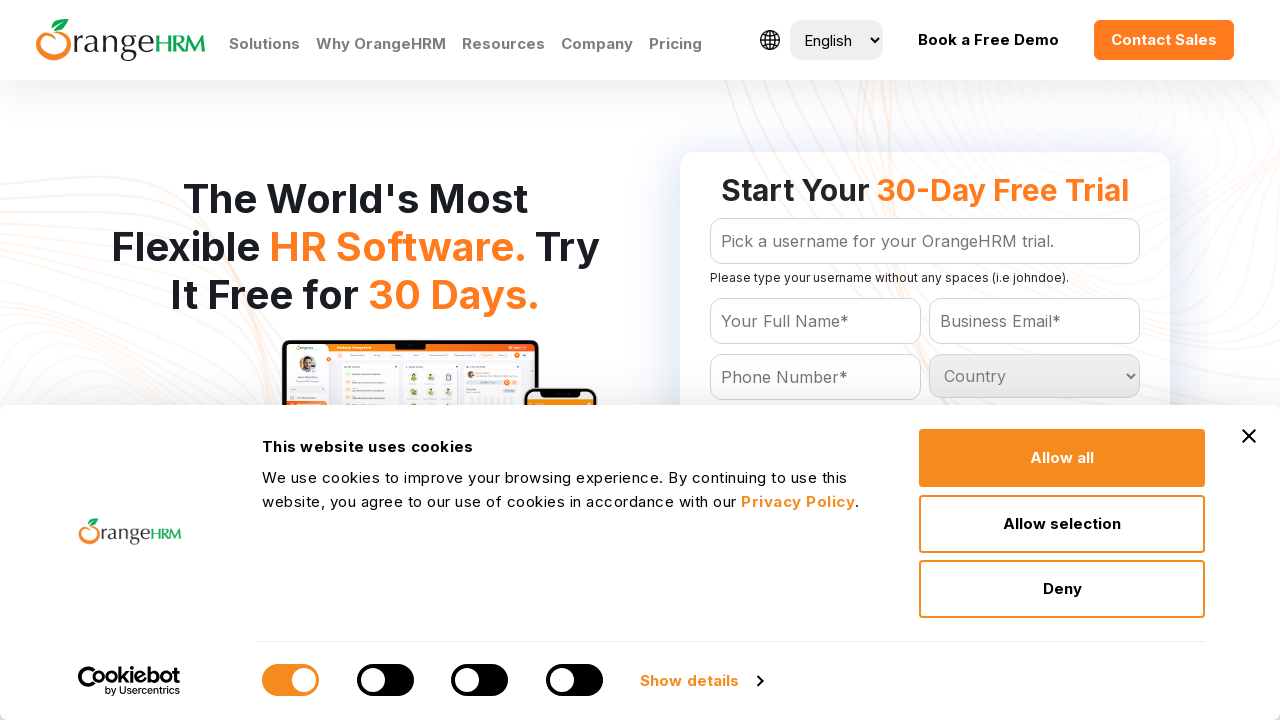

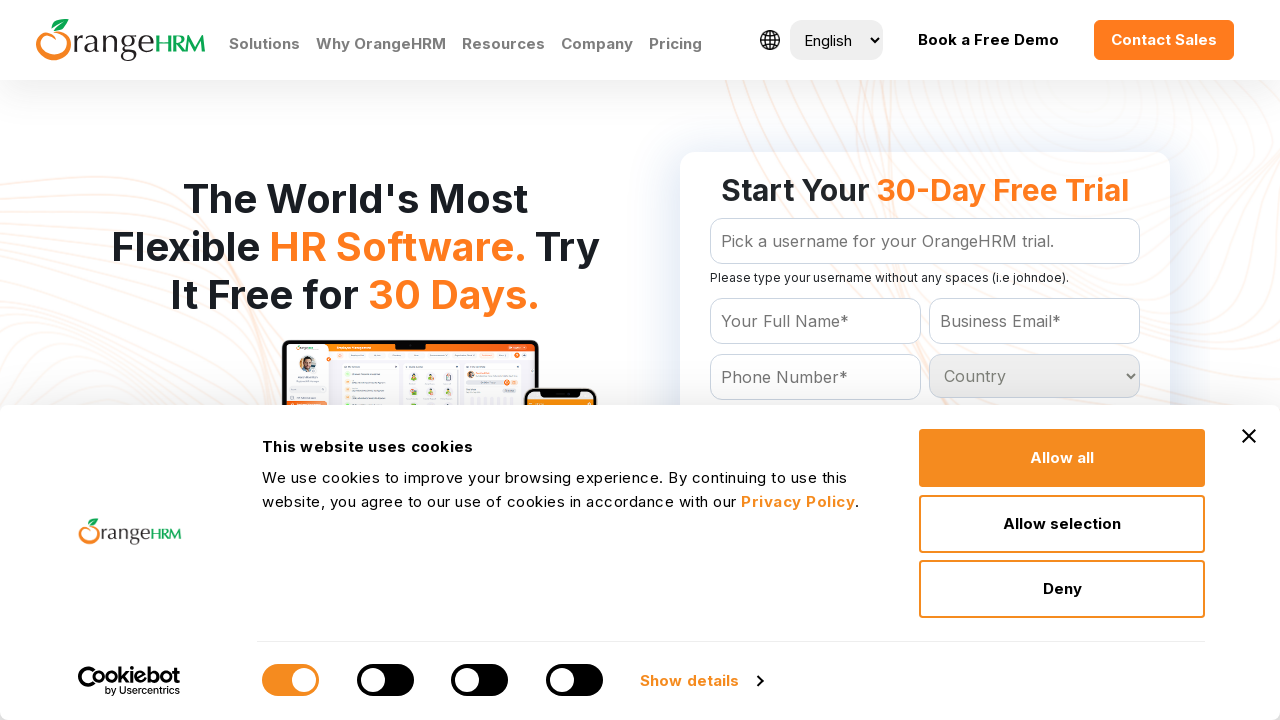